Tests JavaScript alert handling by clicking a button that triggers an alert and accepting it

Starting URL: http://the-internet.herokuapp.com/javascript_alerts

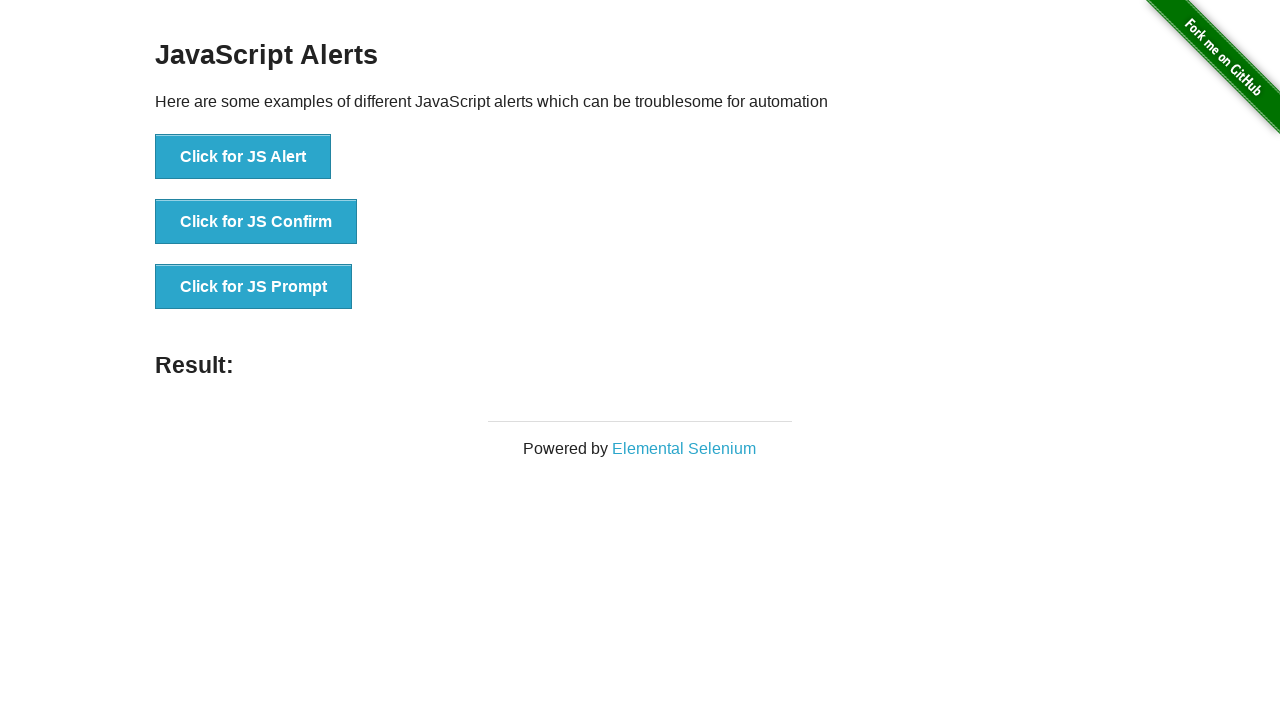

Clicked button to trigger JavaScript alert at (243, 157) on button[onclick='jsAlert()']
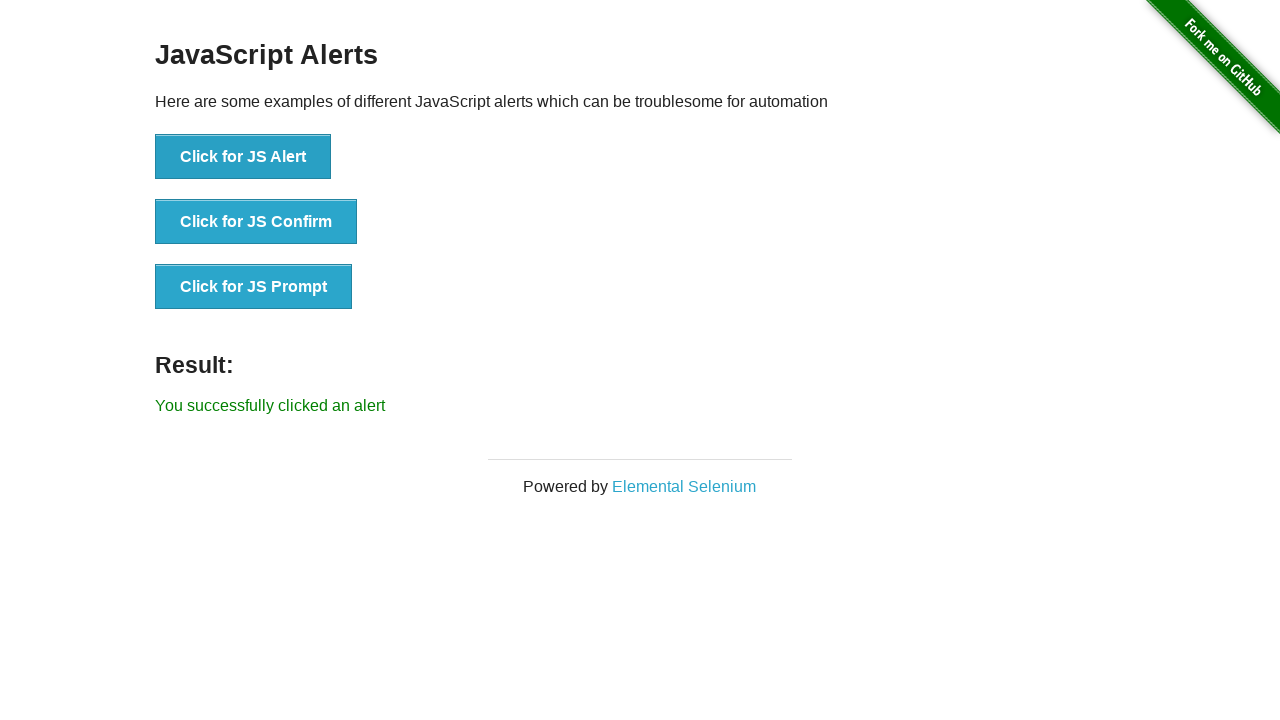

Set up dialog handler to accept alerts
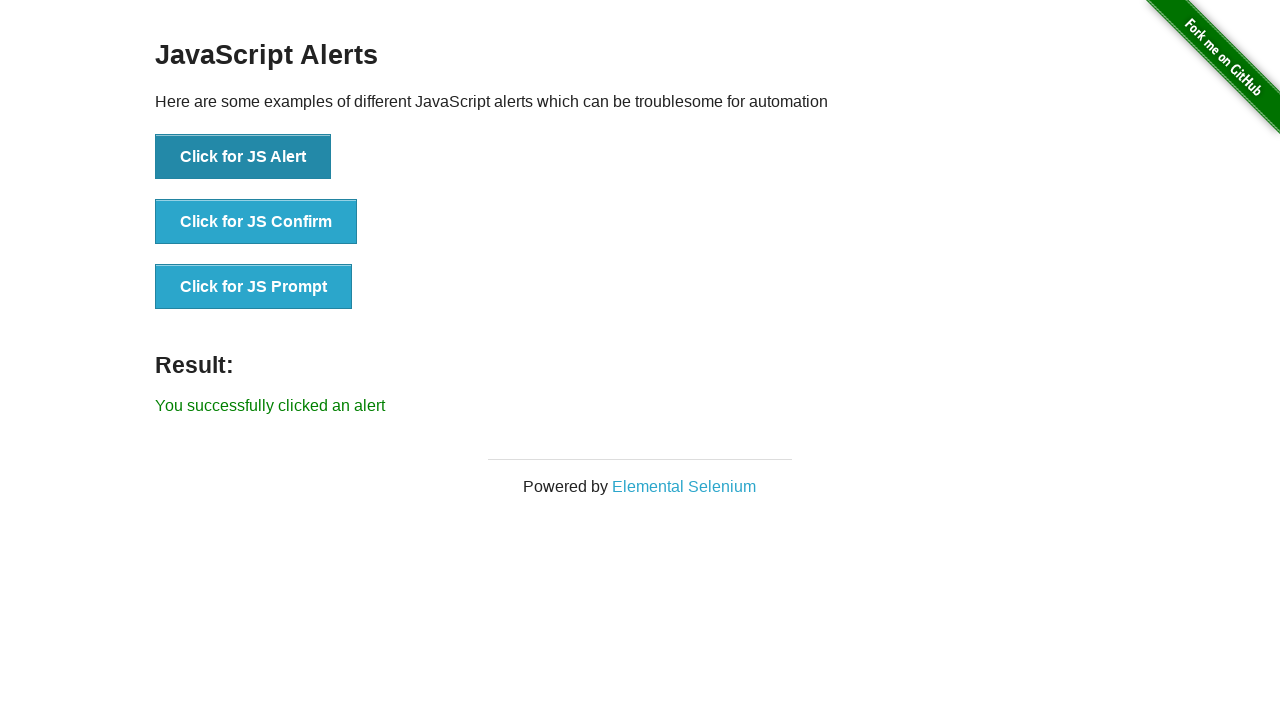

Verified success message appeared after accepting alert
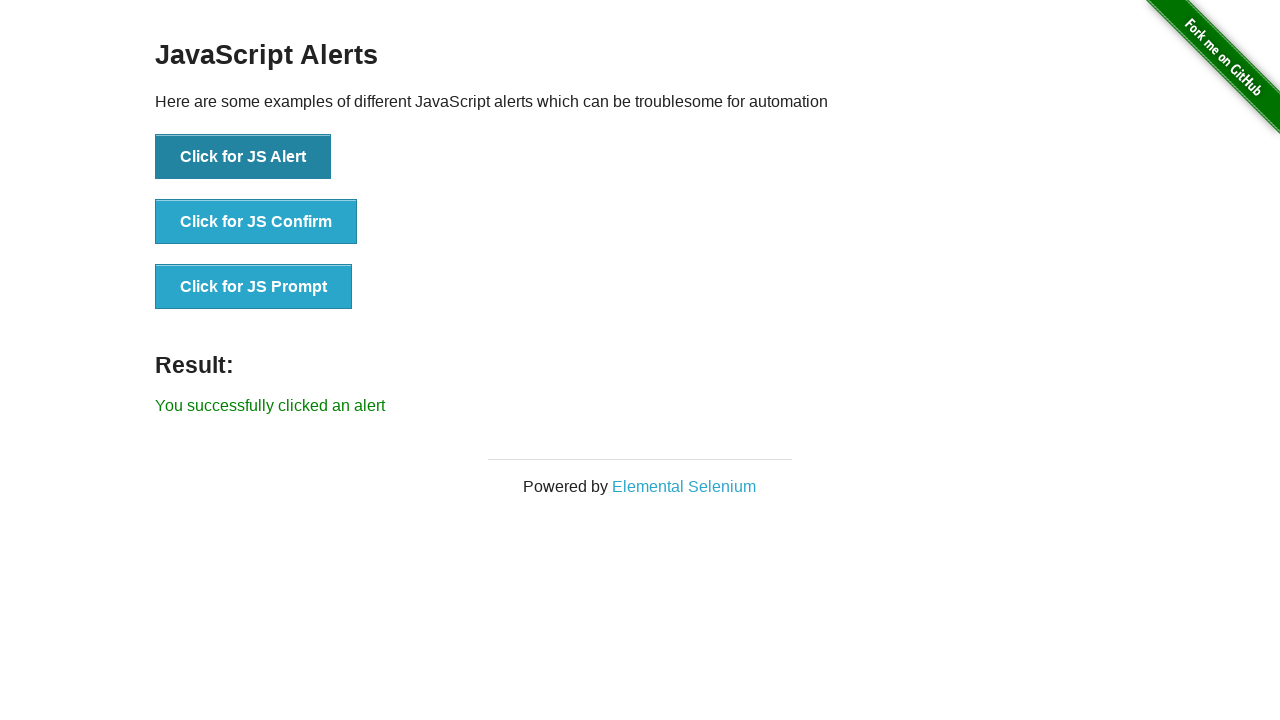

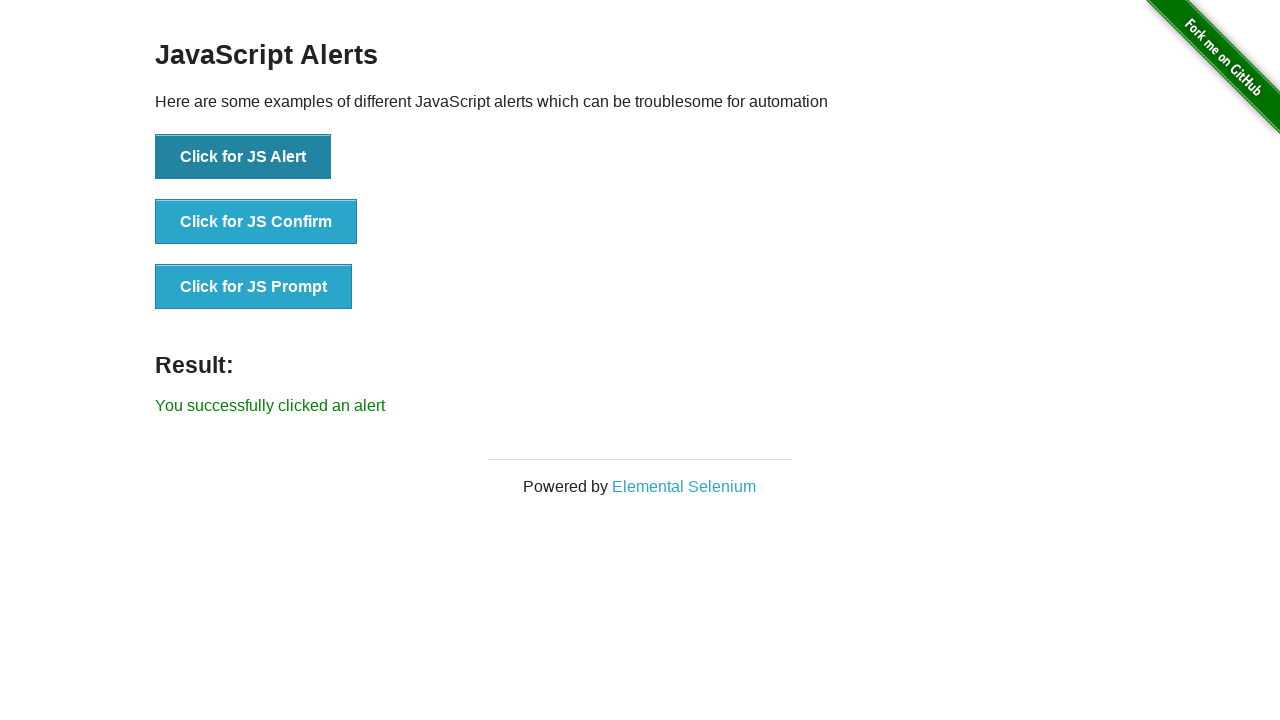